Tests dynamic loading functionality by clicking a Start button and waiting for content to appear, then verifying the loaded text displays "Hello World!"

Starting URL: https://the-internet.herokuapp.com/dynamic_loading/1

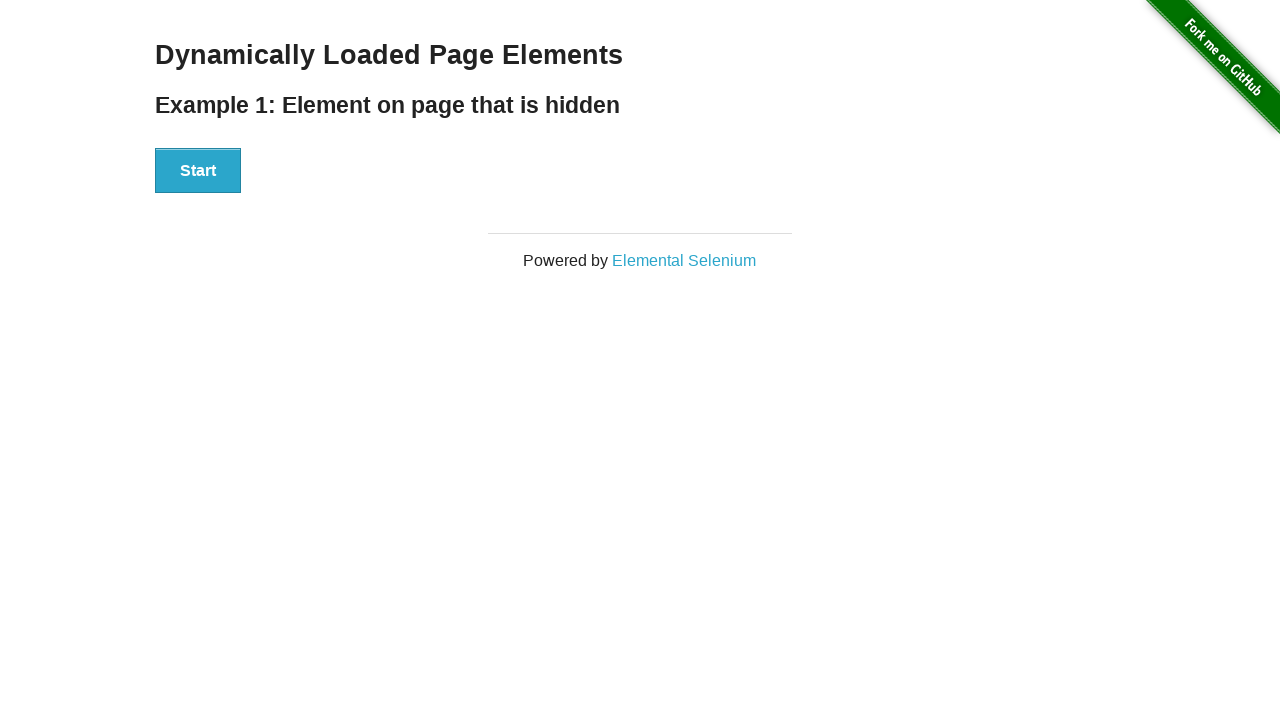

Clicked Start button to trigger dynamic loading at (198, 171) on xpath=//button[.='Start']
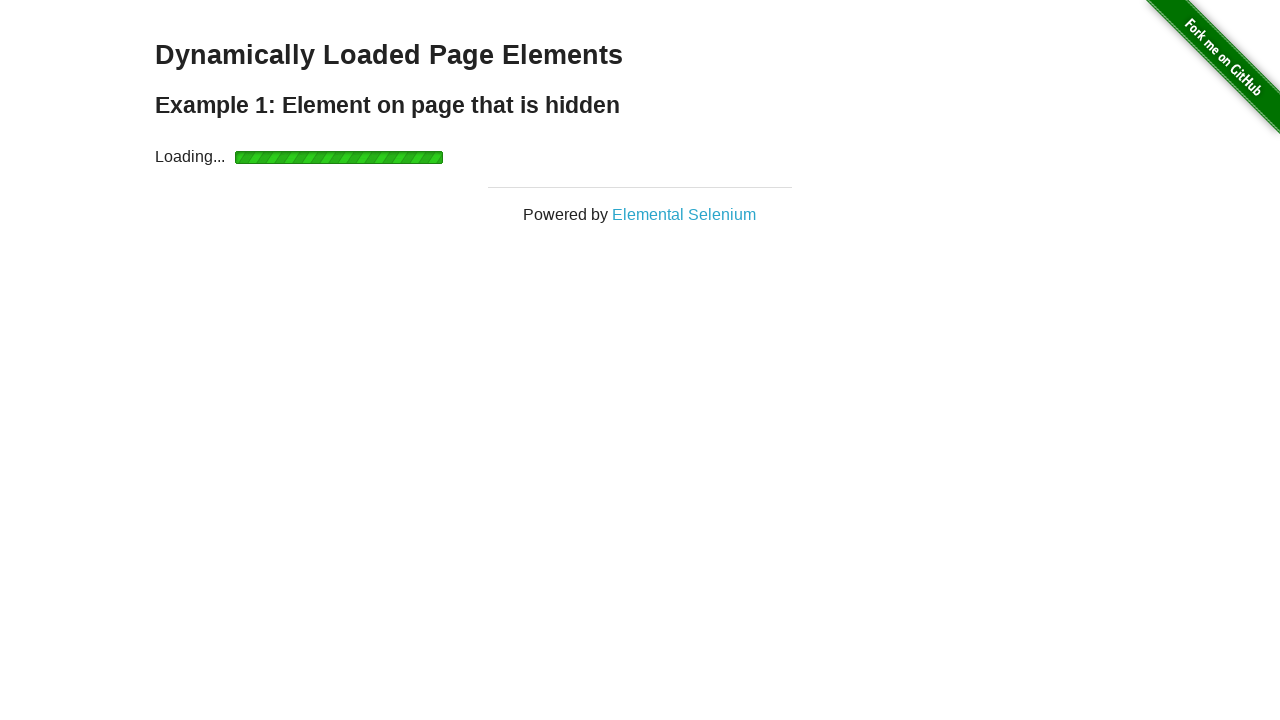

Waited for dynamically loaded content to appear
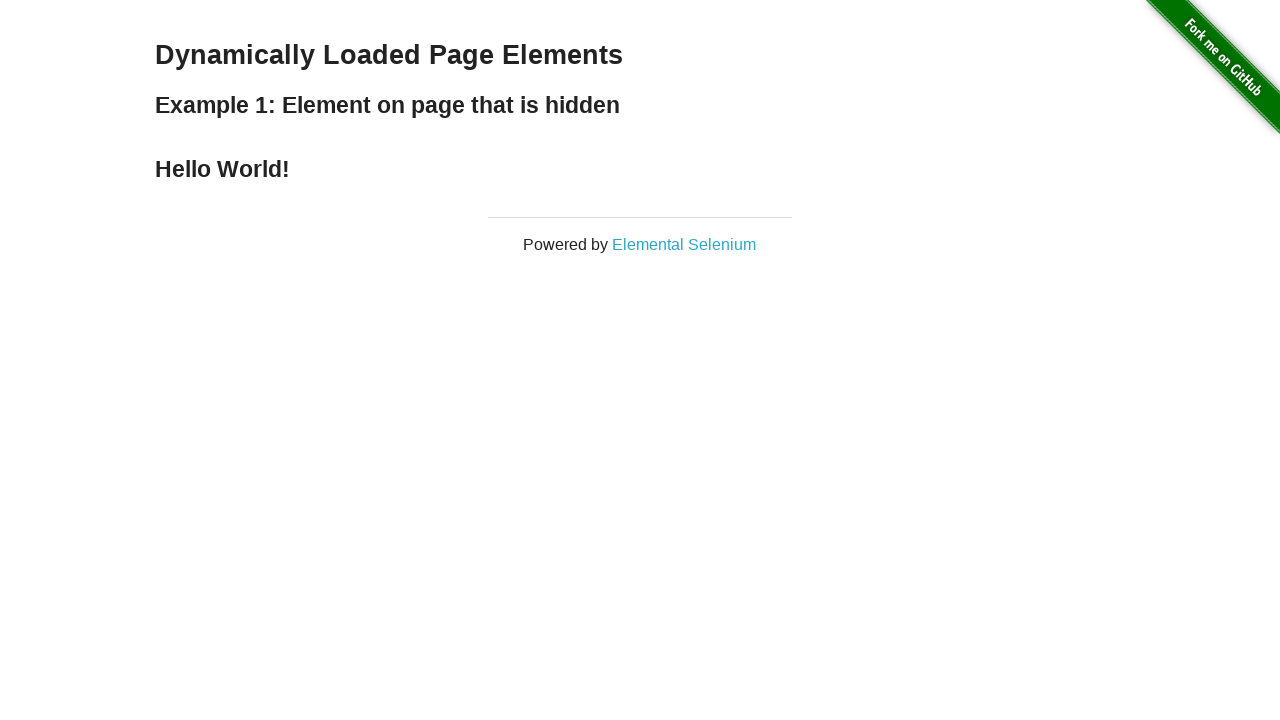

Retrieved text content from loaded element
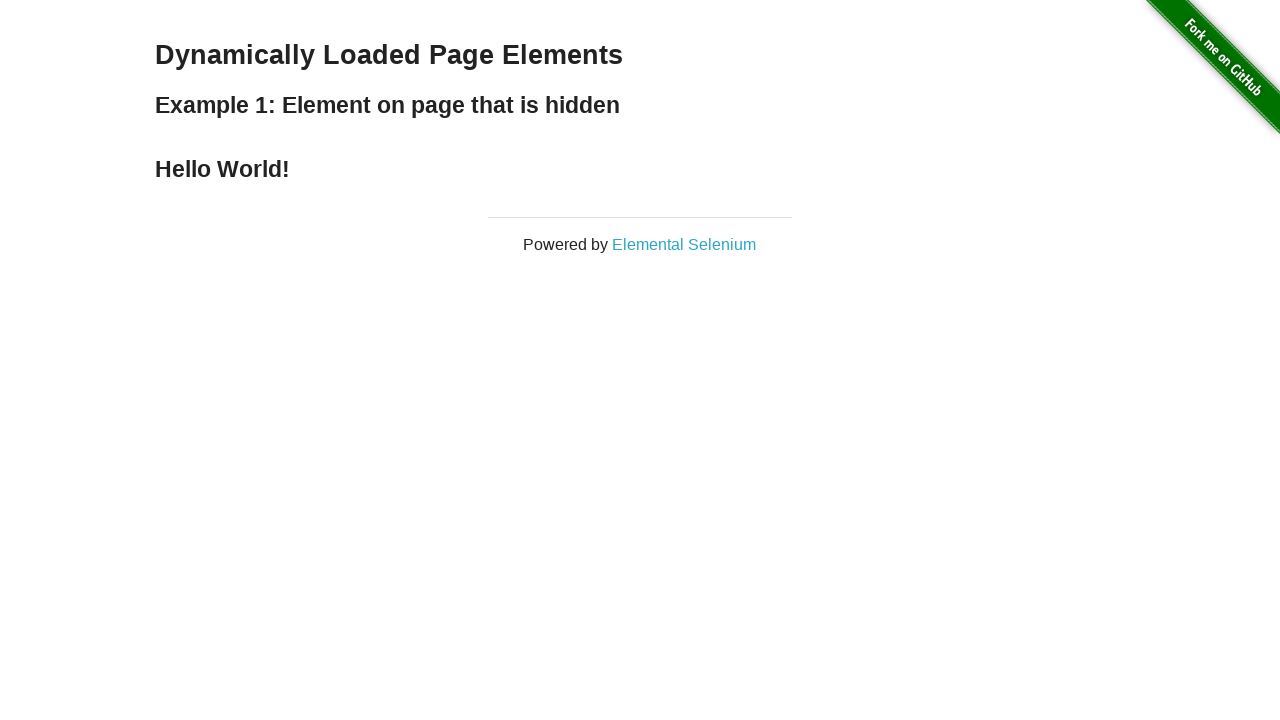

Verified loaded text displays 'Hello World!'
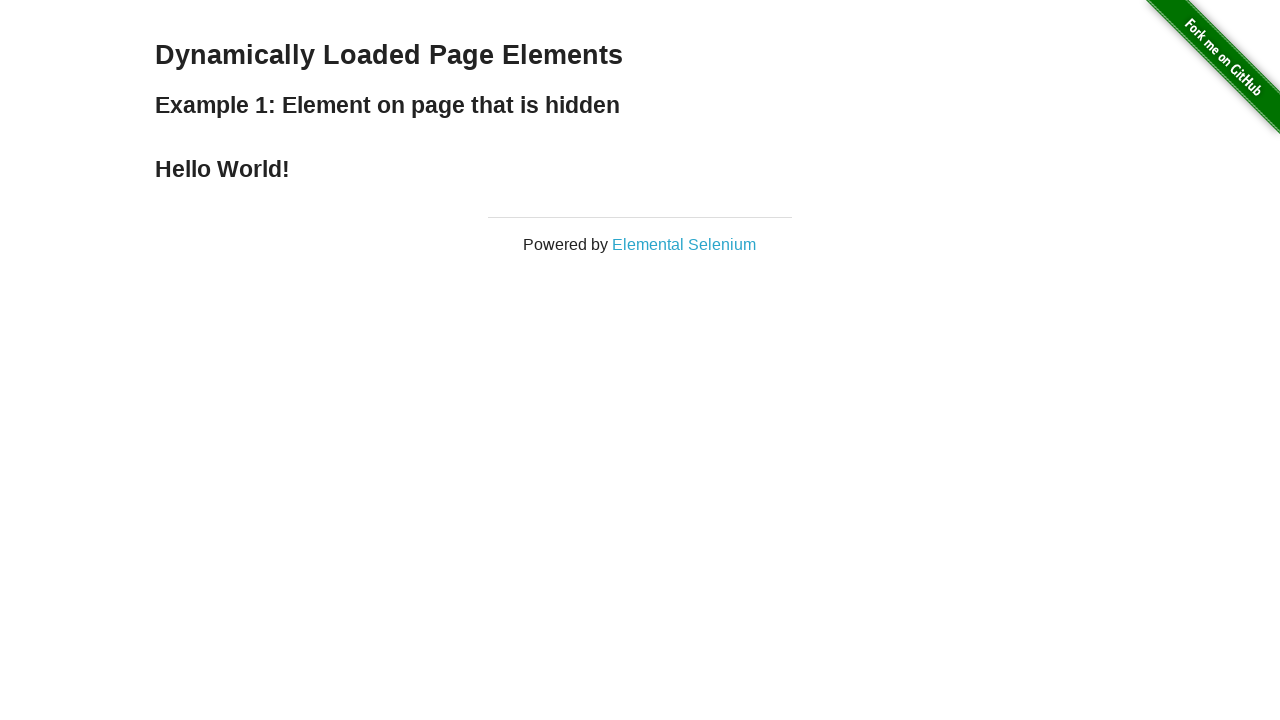

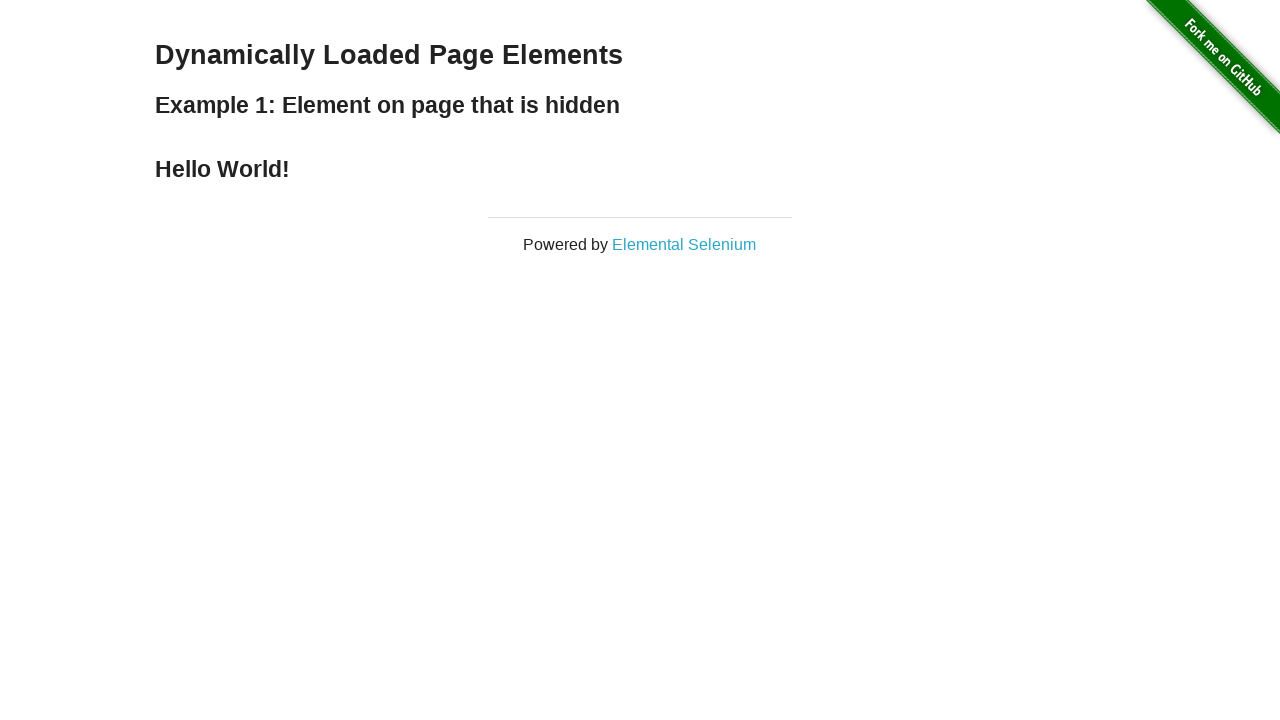